Tests multi-select dropdown functionality by selecting and deselecting various options using different selection methods

Starting URL: http://omayo.blogspot.com/

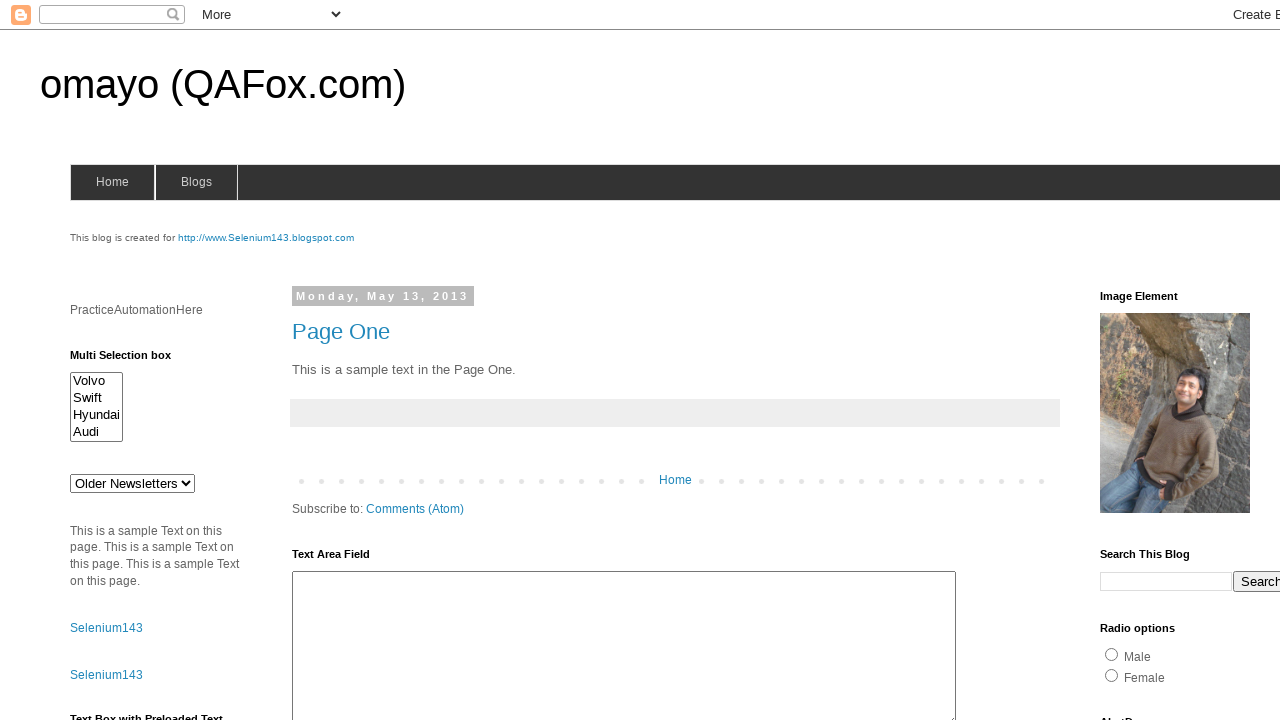

Located multi-select dropdown element with ID 'multiselect1'
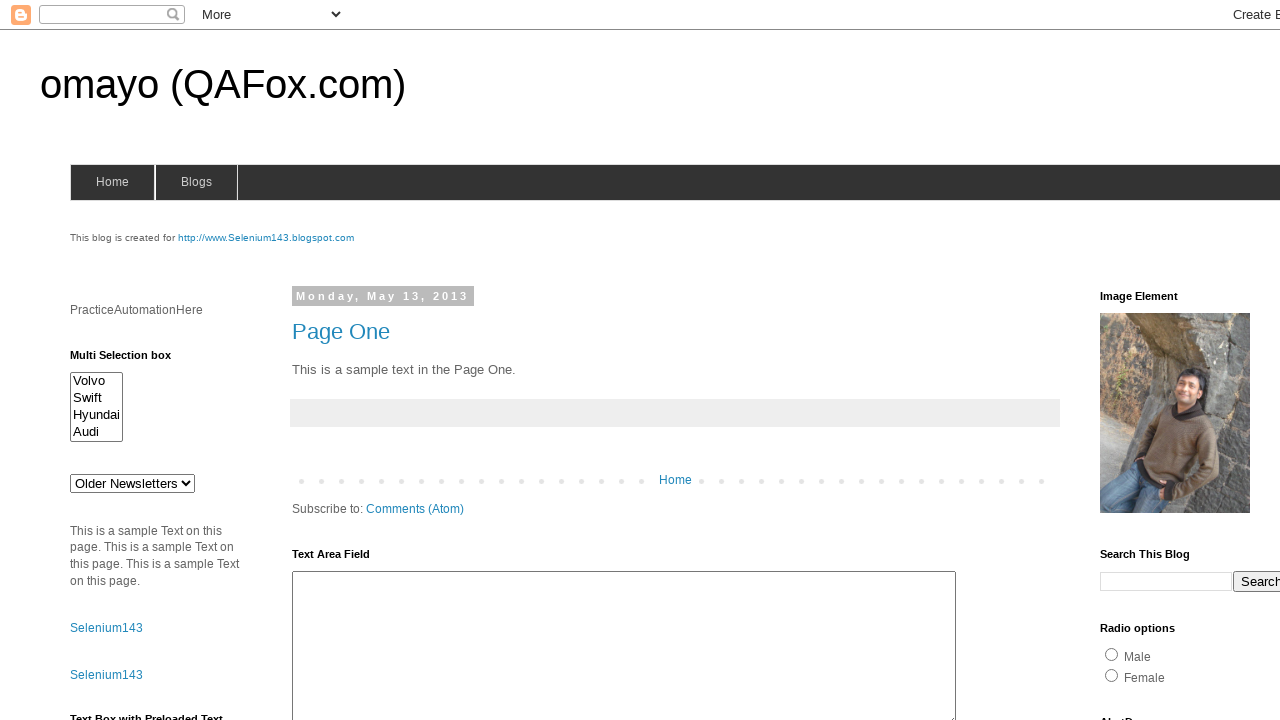

Selected first option in multi-select dropdown by index on #multiselect1
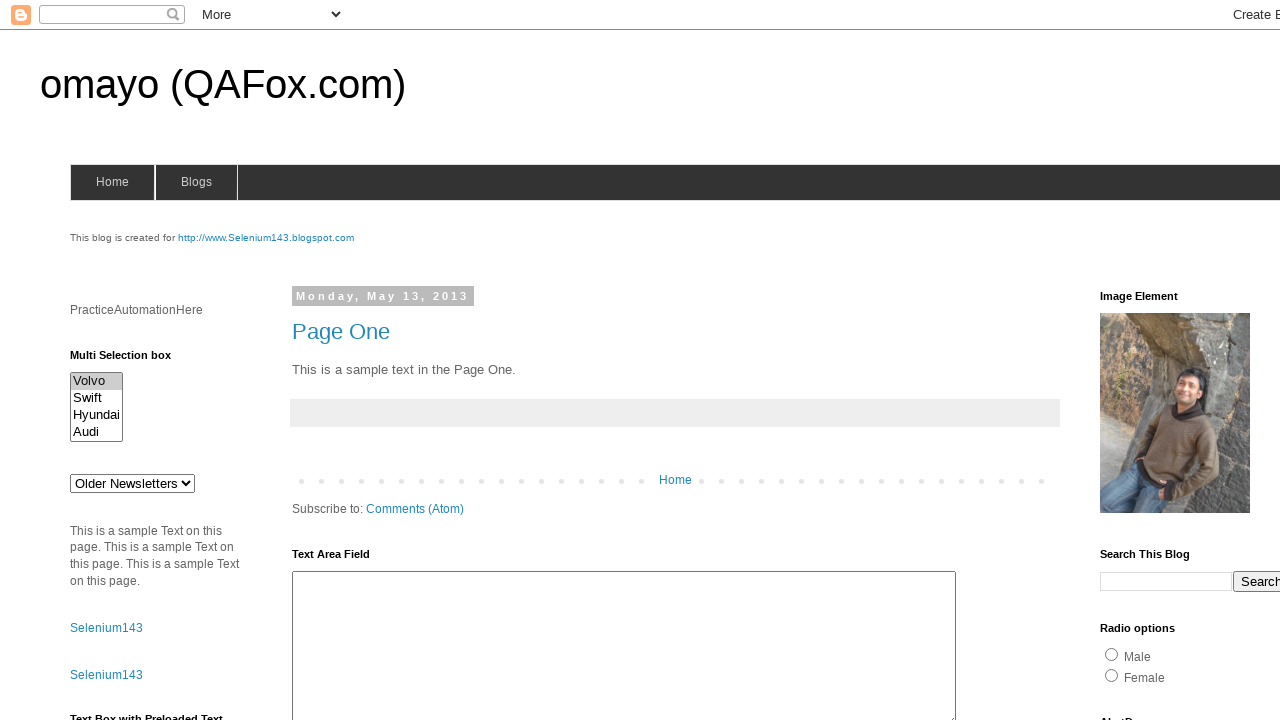

Selected option with value 'swiftx' in multi-select dropdown on #multiselect1
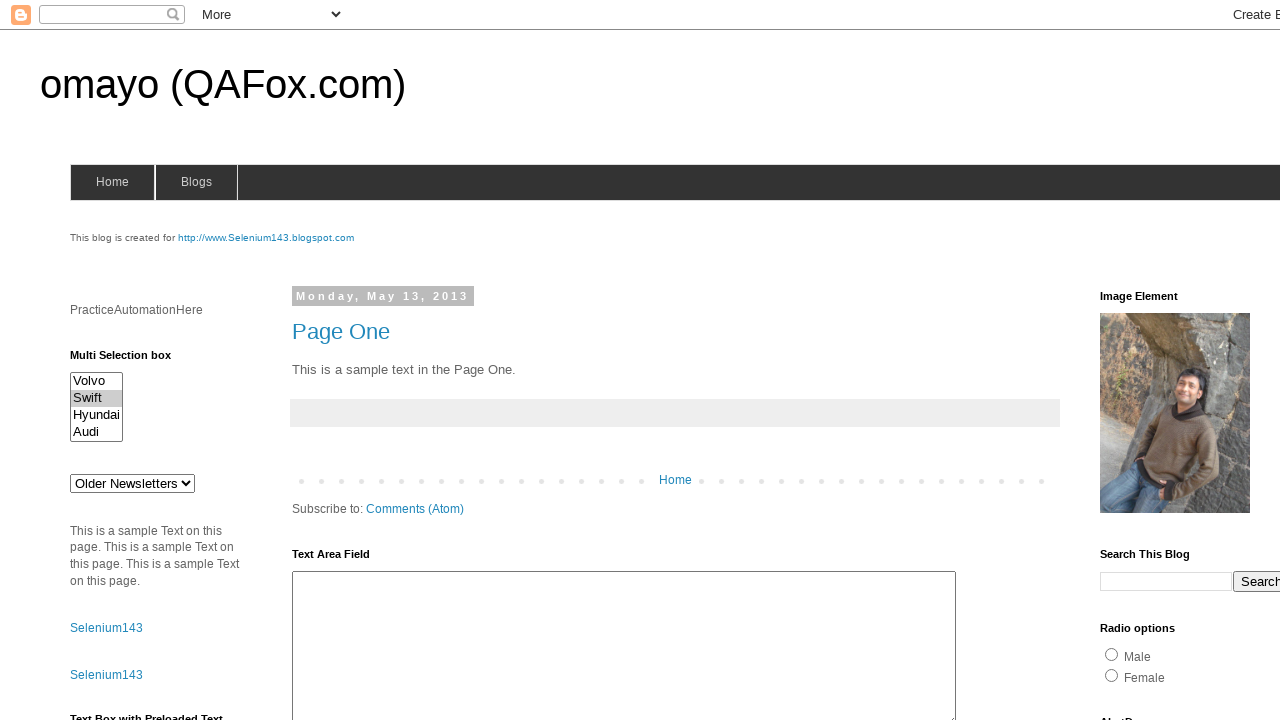

Selected option with label 'Audi' in multi-select dropdown on #multiselect1
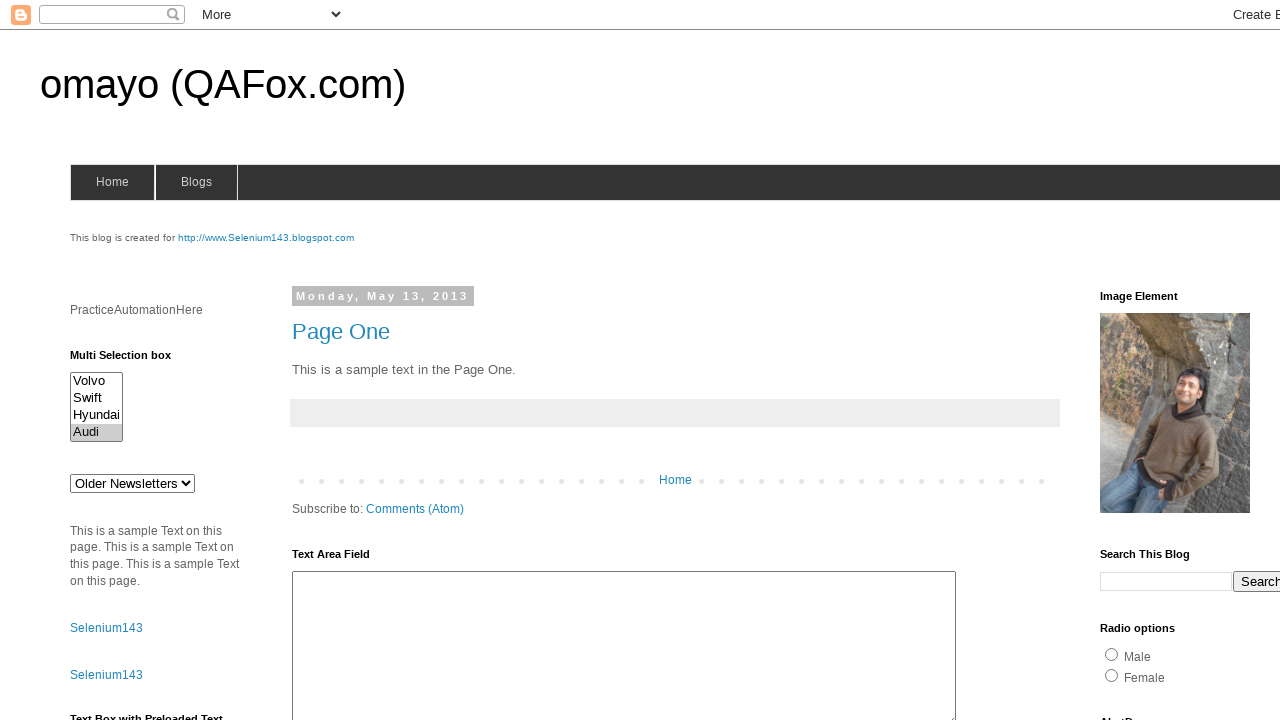

Retrieved all currently selected values from multi-select dropdown
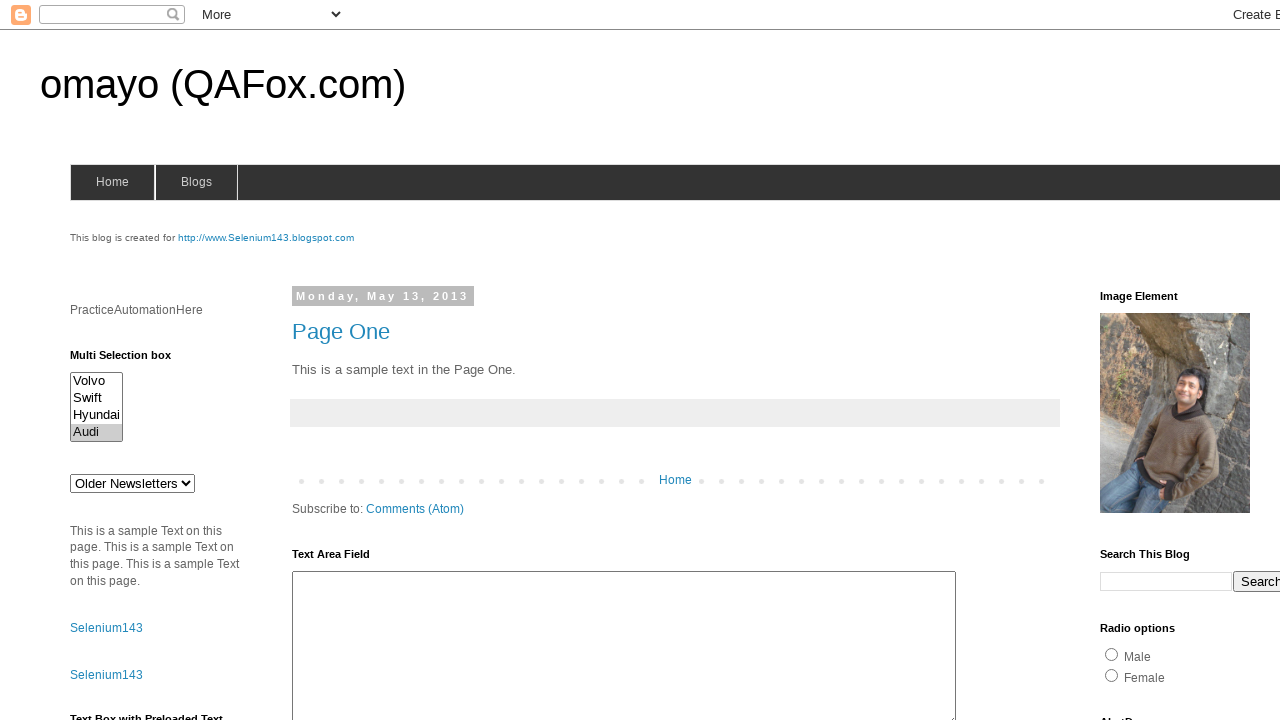

Removed 'swiftx' value from selected options list
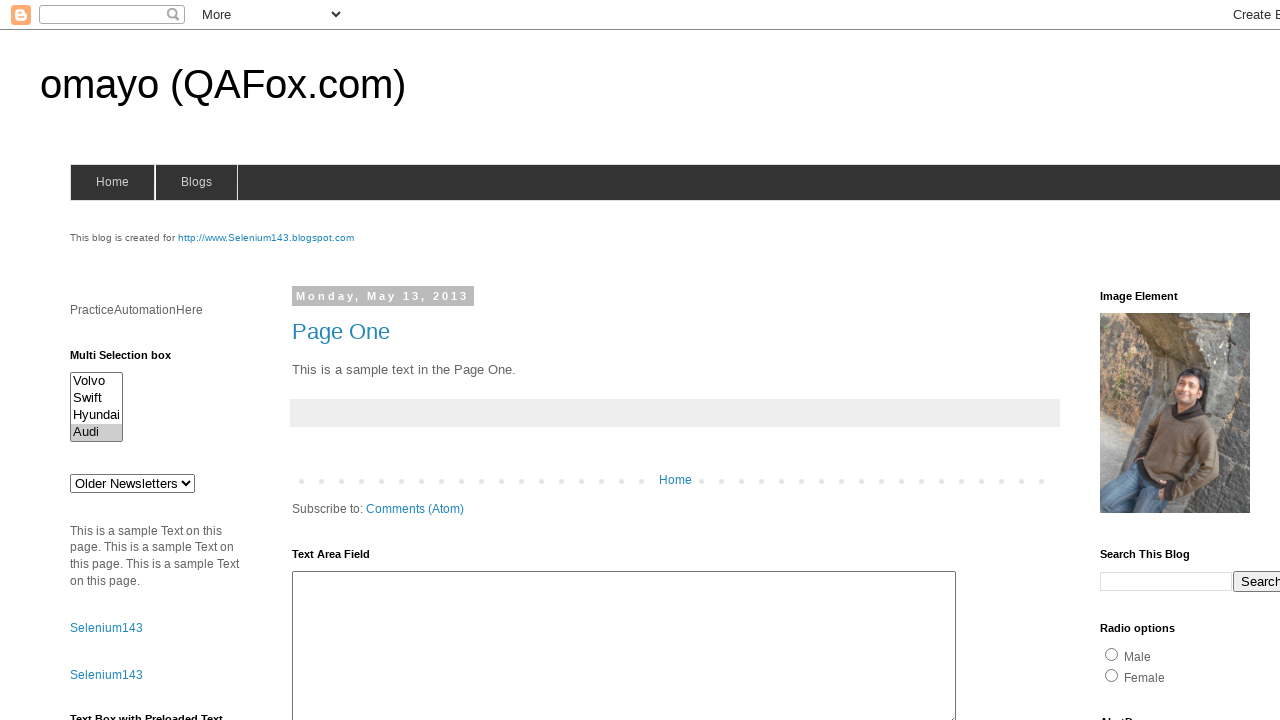

Retrieved value of first option in multi-select dropdown
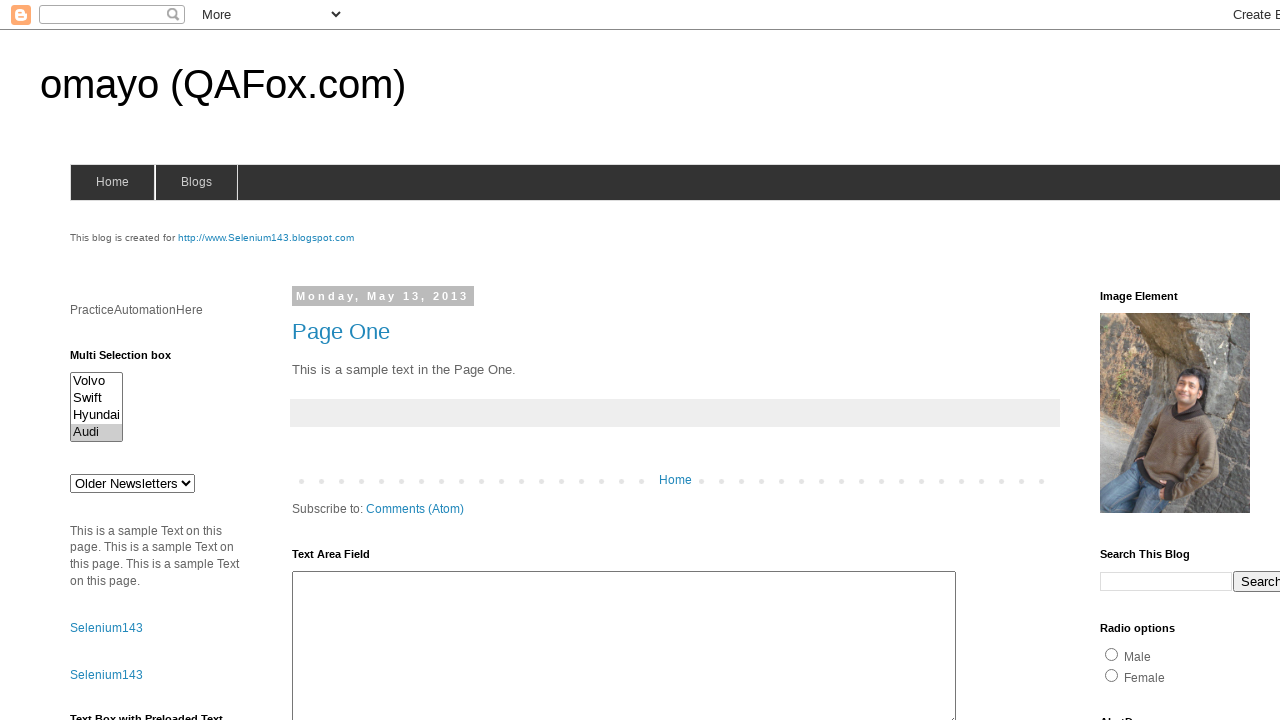

Removed first option value from selected options list
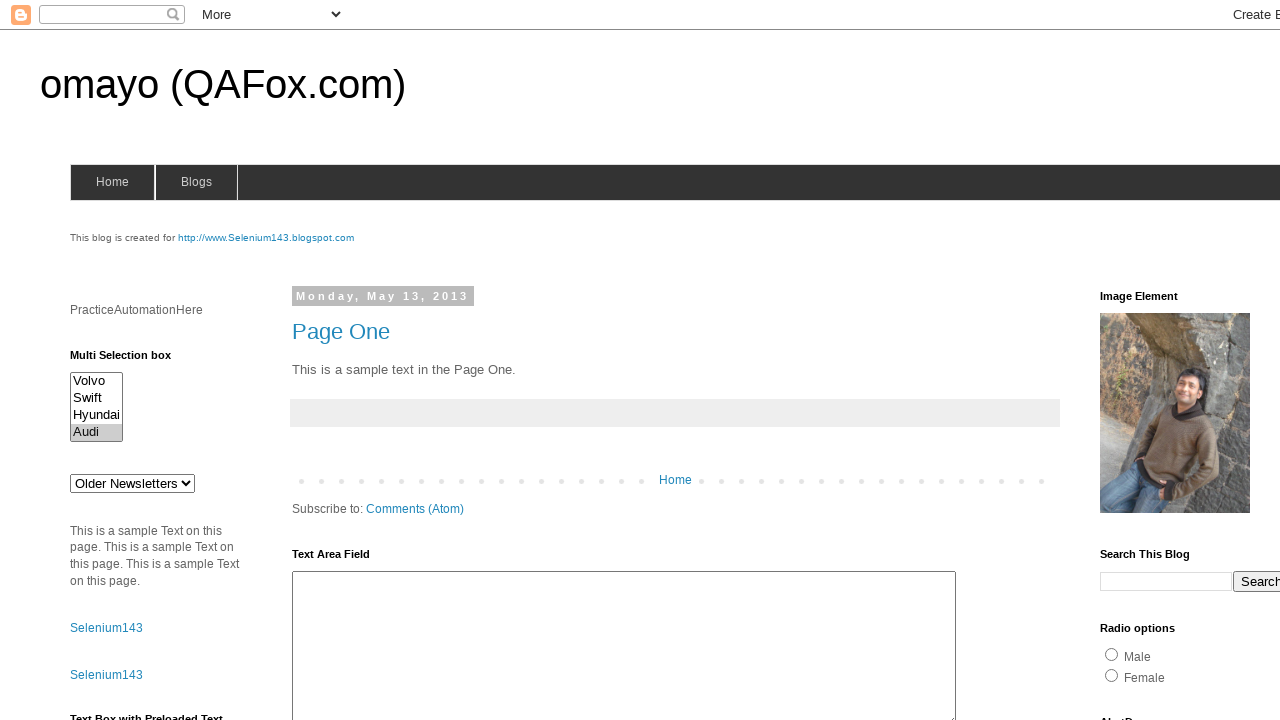

Re-selected remaining values in multi-select dropdown after deselection on #multiselect1
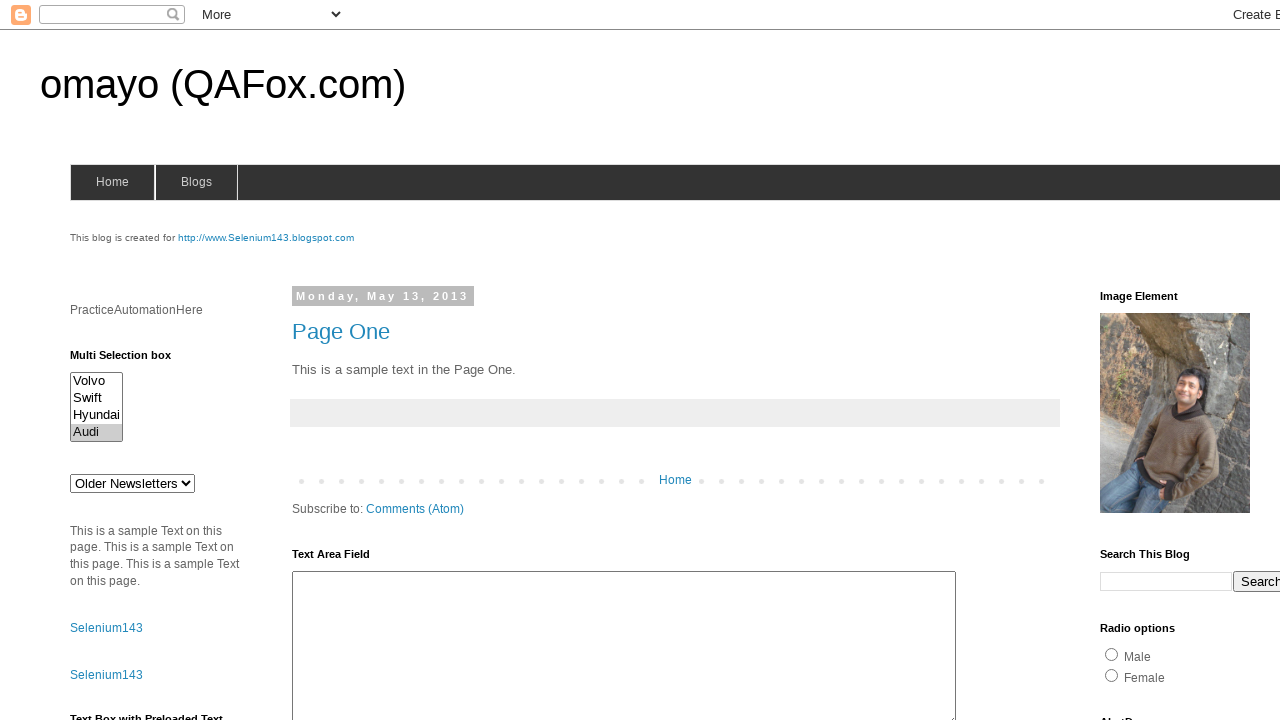

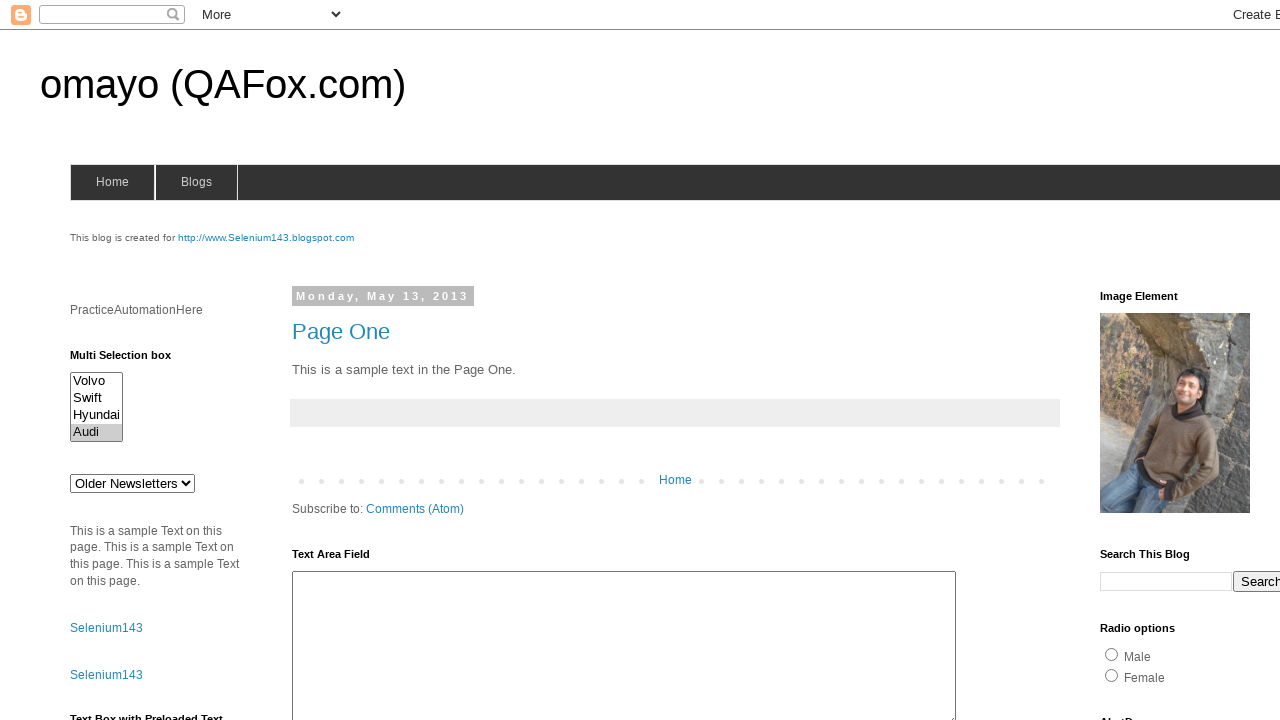